Tests mouse release action after click-and-hold and move to target element

Starting URL: https://crossbrowsertesting.github.io/drag-and-drop

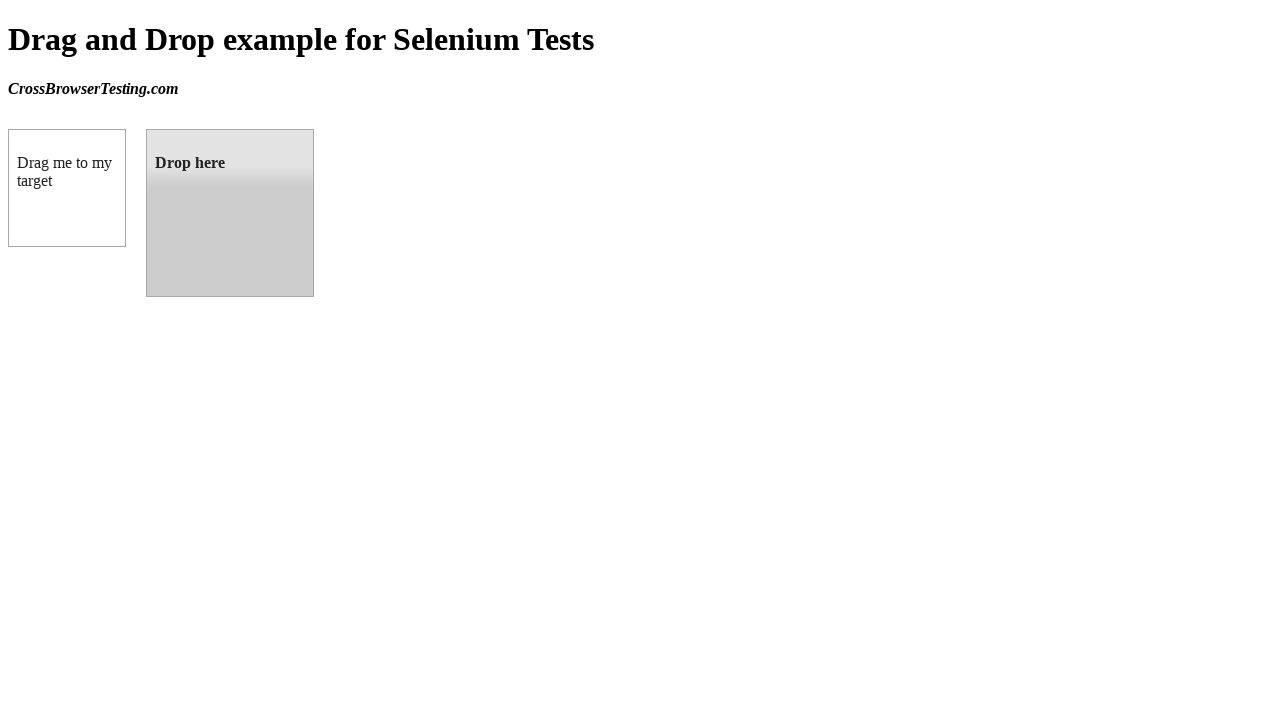

Located draggable element
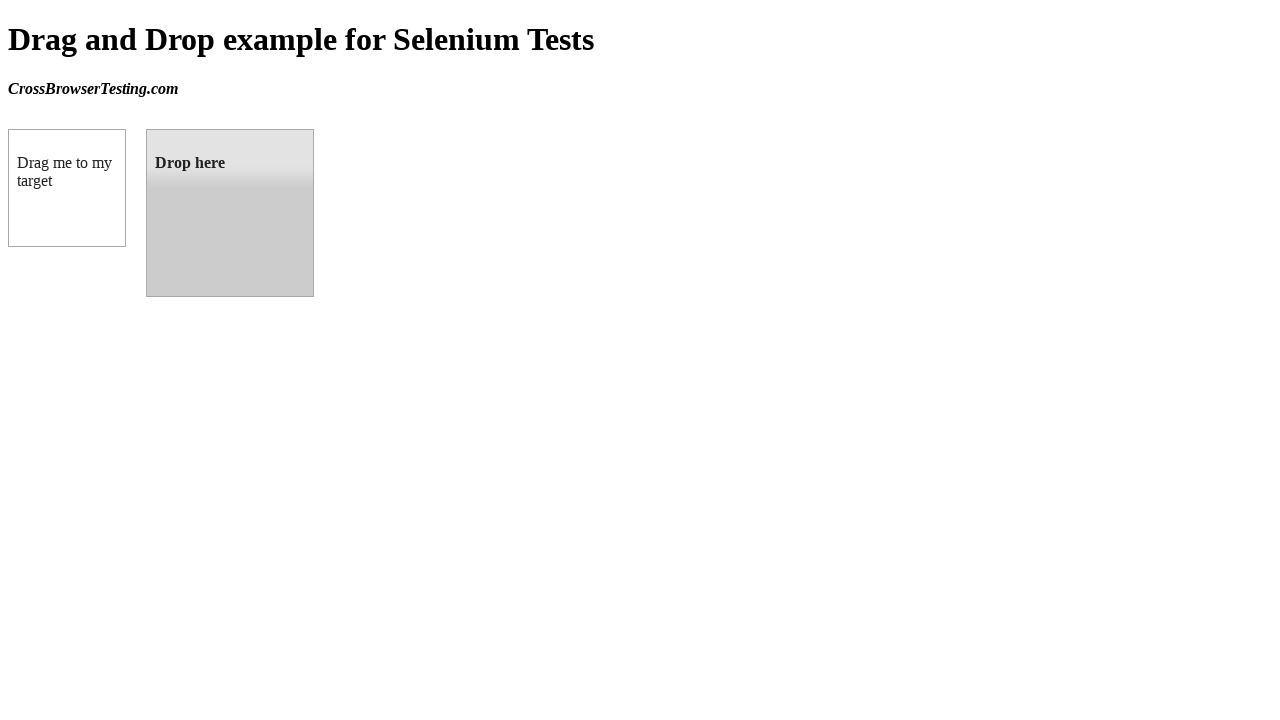

Located droppable element
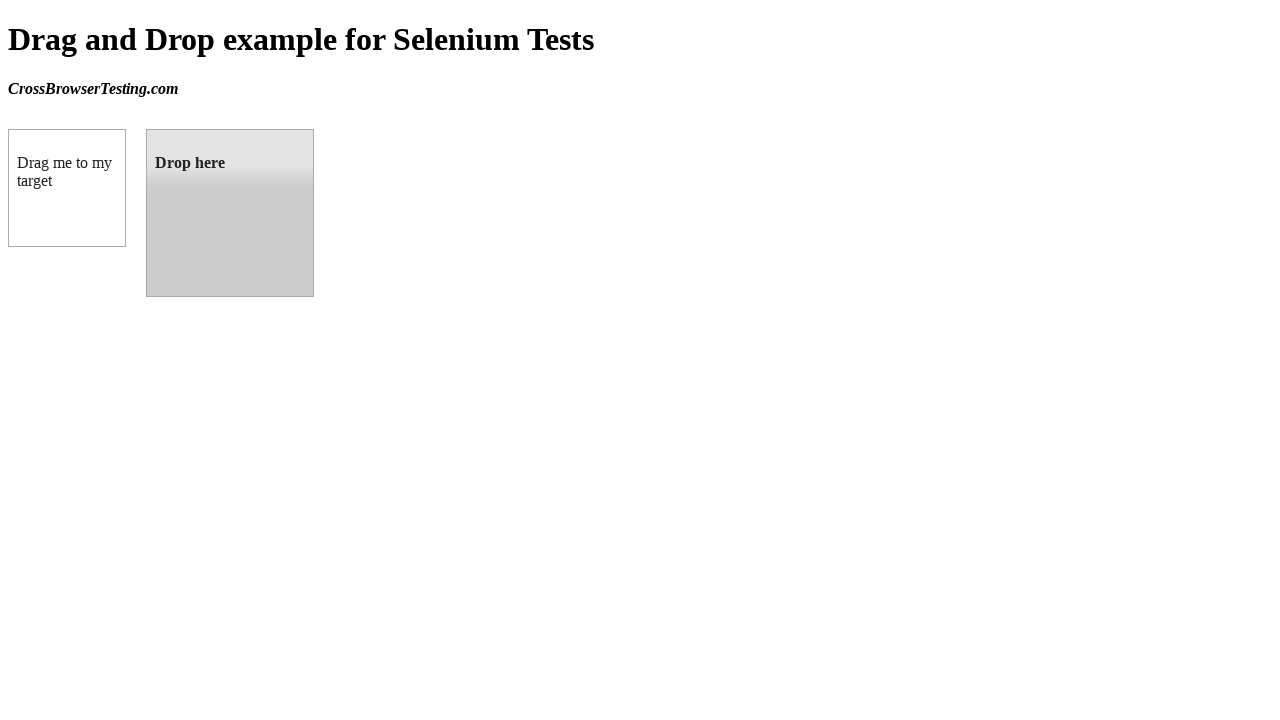

Draggable element loaded and ready
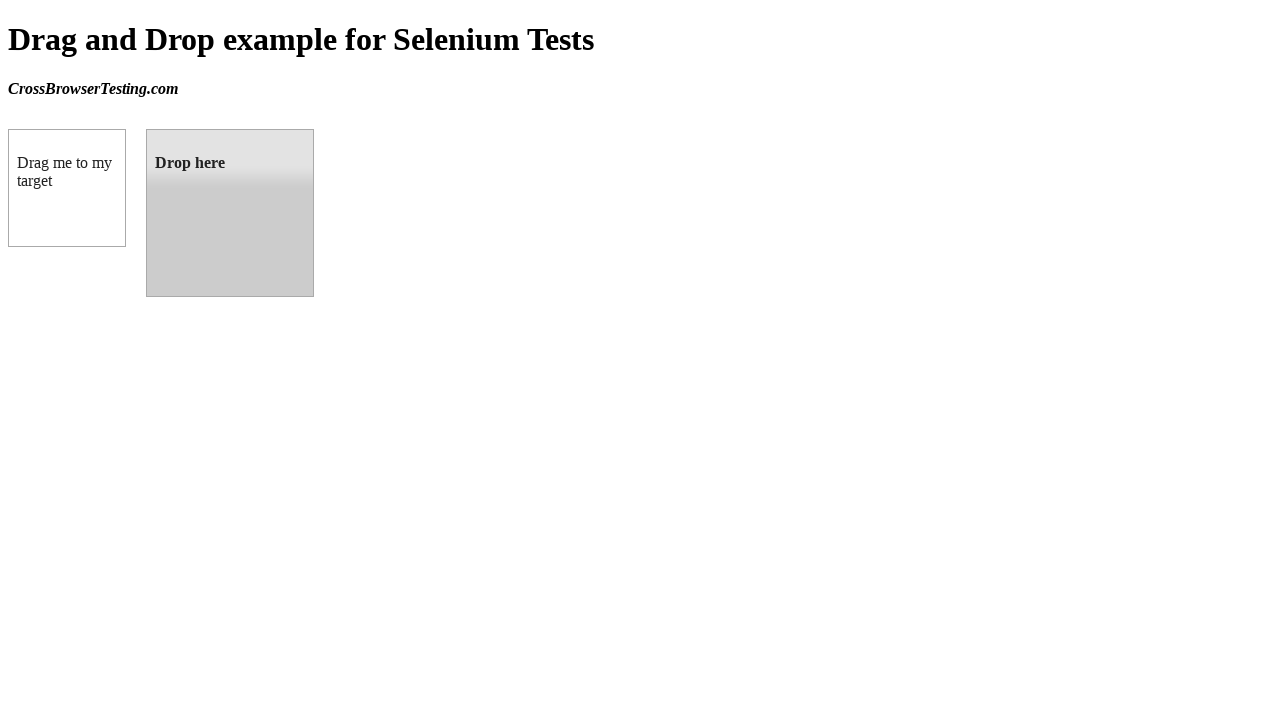

Droppable element loaded and ready
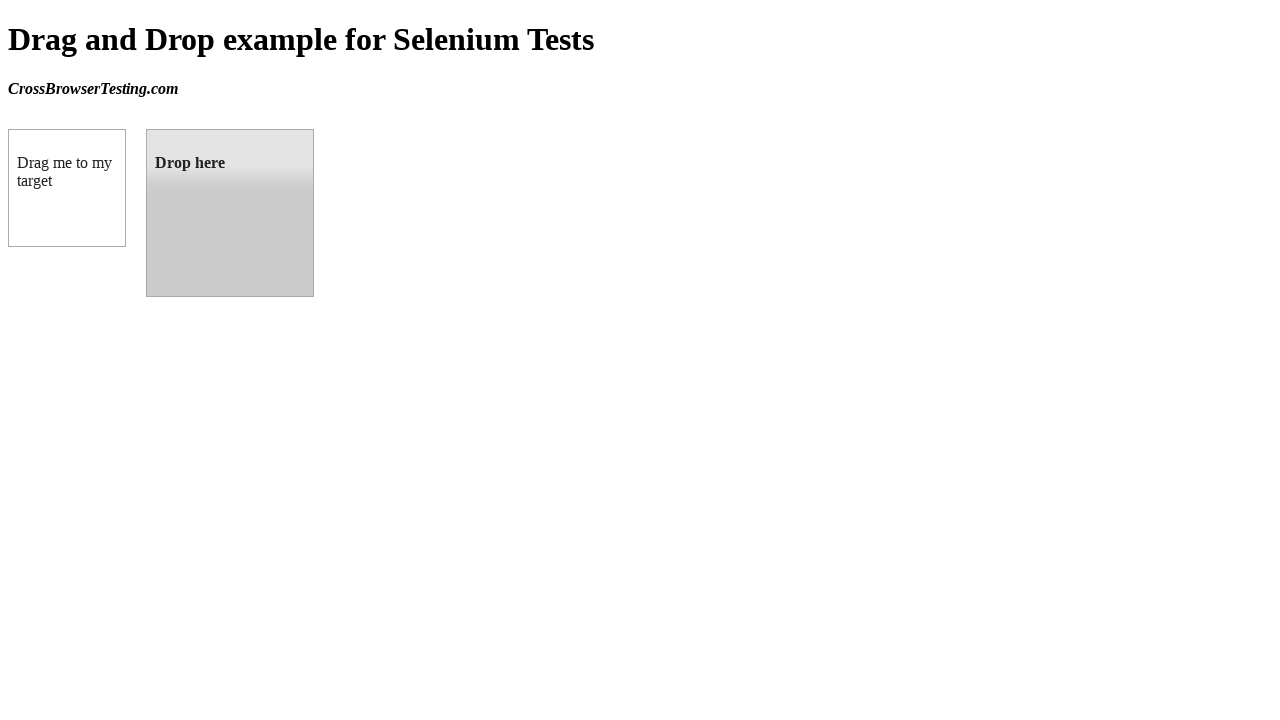

Retrieved bounding box of draggable element
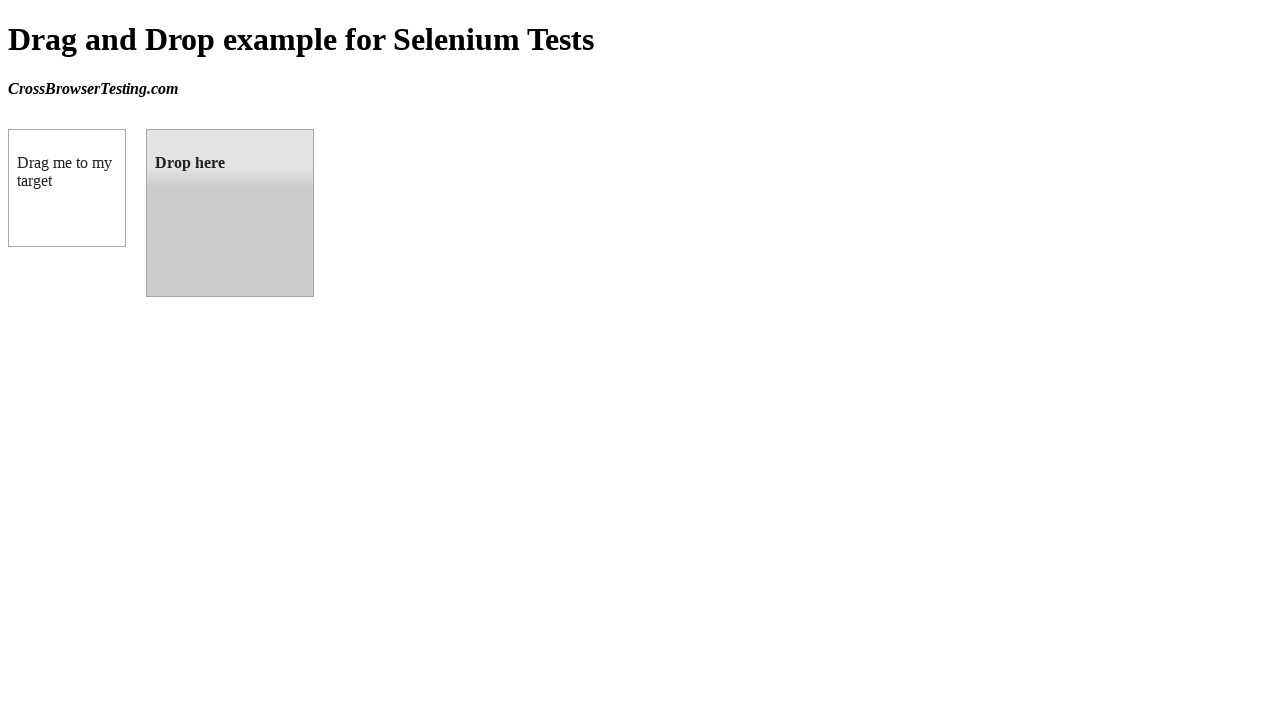

Retrieved bounding box of droppable element
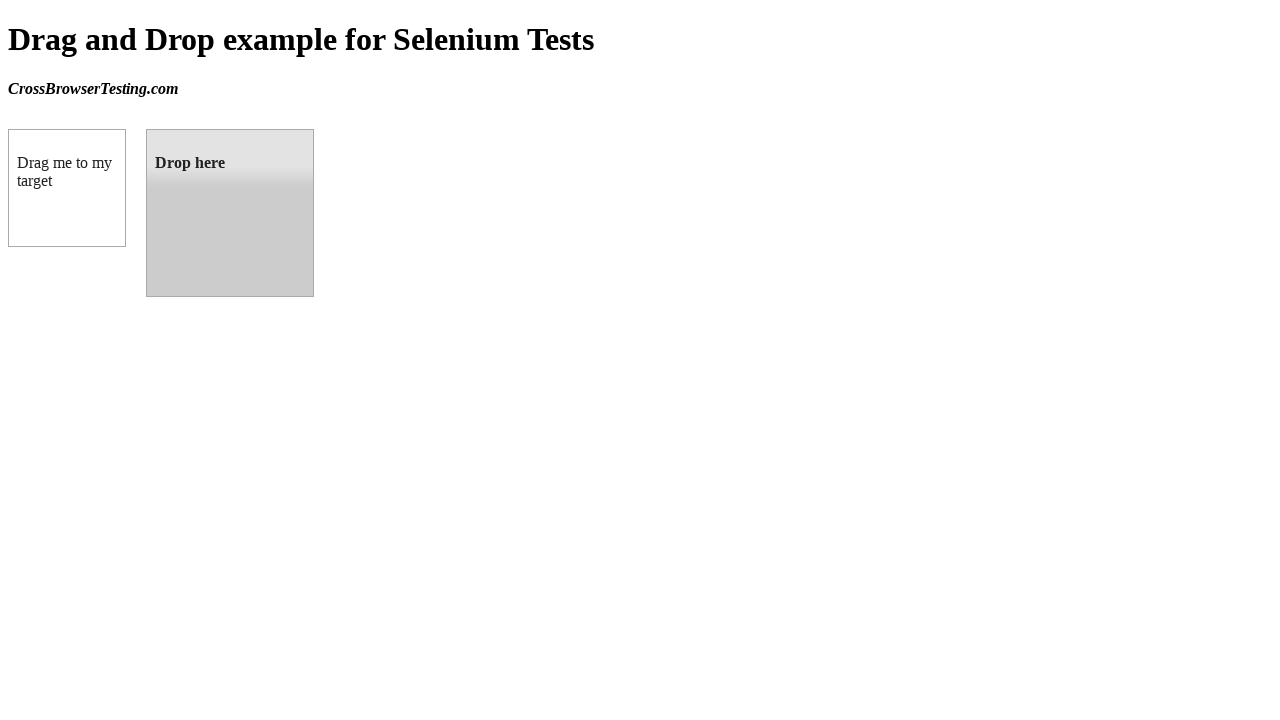

Moved mouse to center of draggable element at (67, 188)
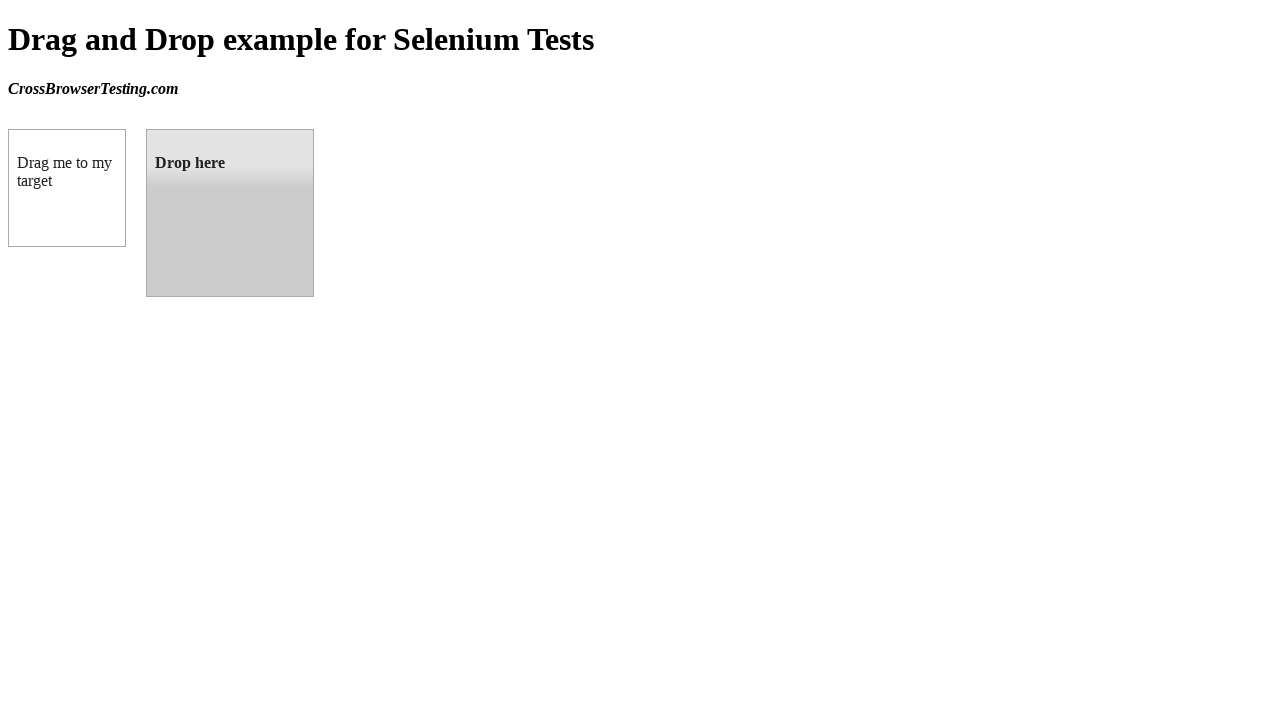

Pressed mouse button down on draggable element at (67, 188)
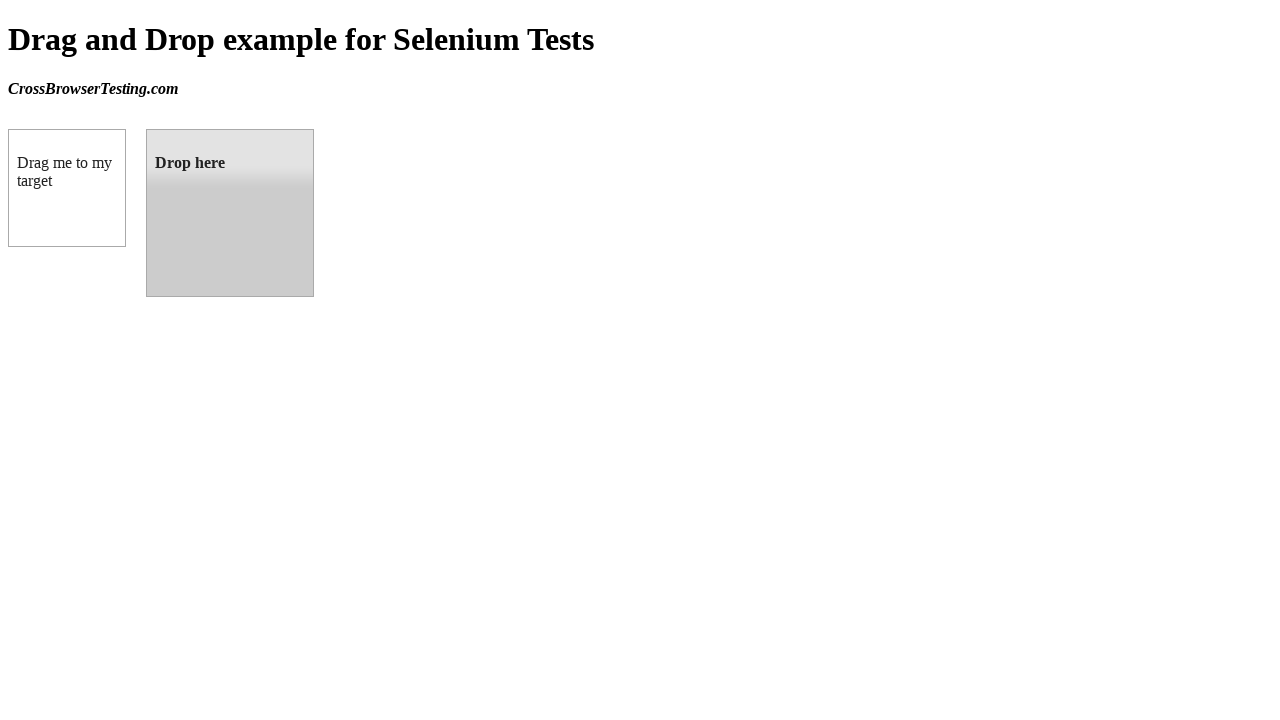

Moved mouse to center of droppable target element at (230, 213)
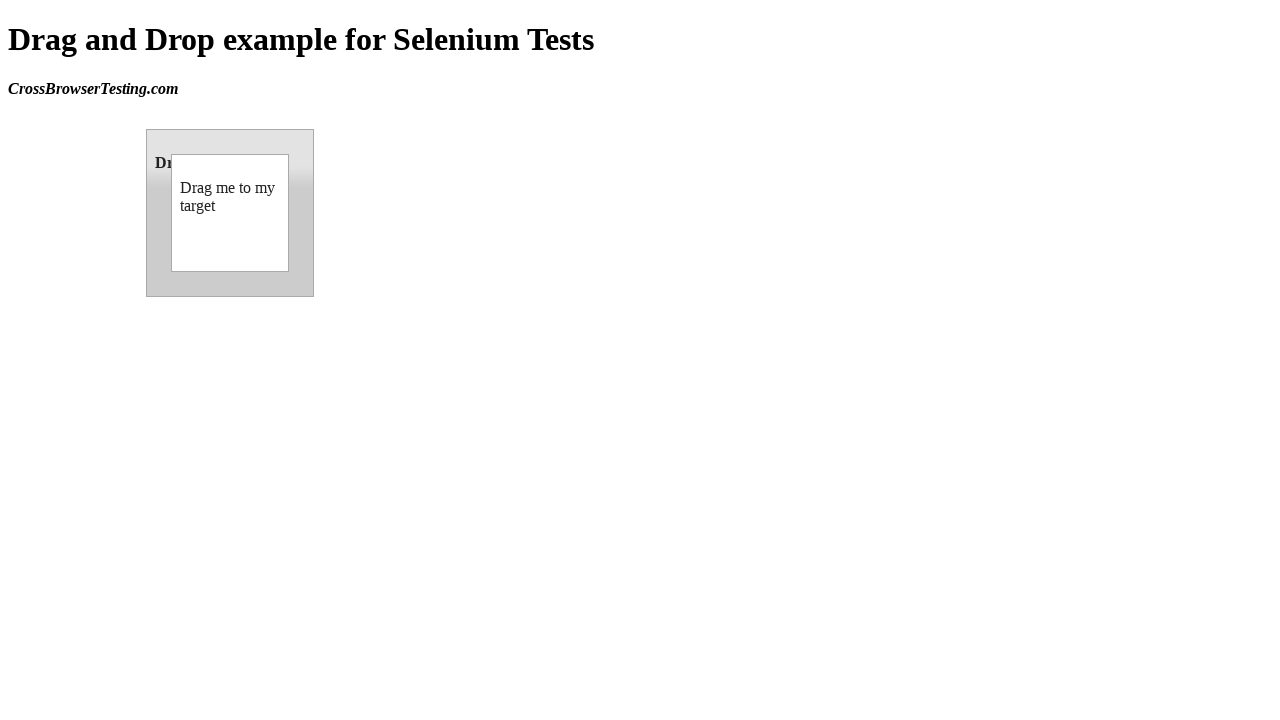

Released mouse button to complete drag and drop at (230, 213)
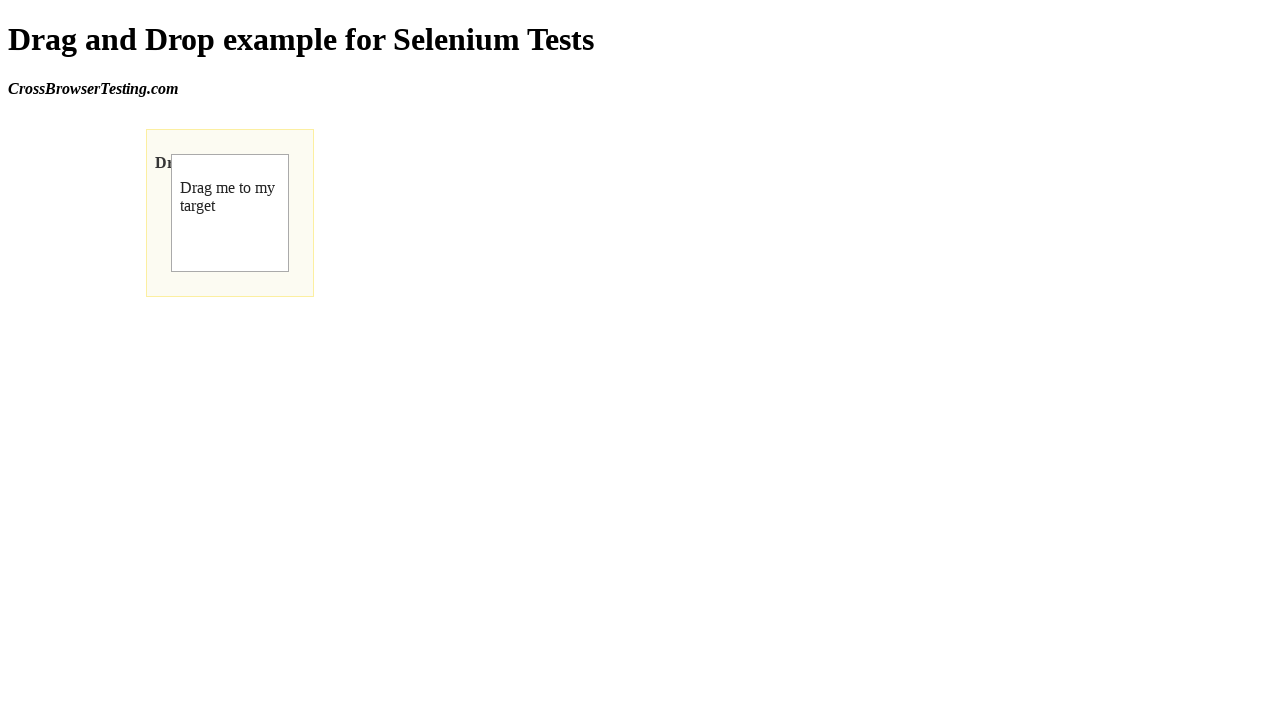

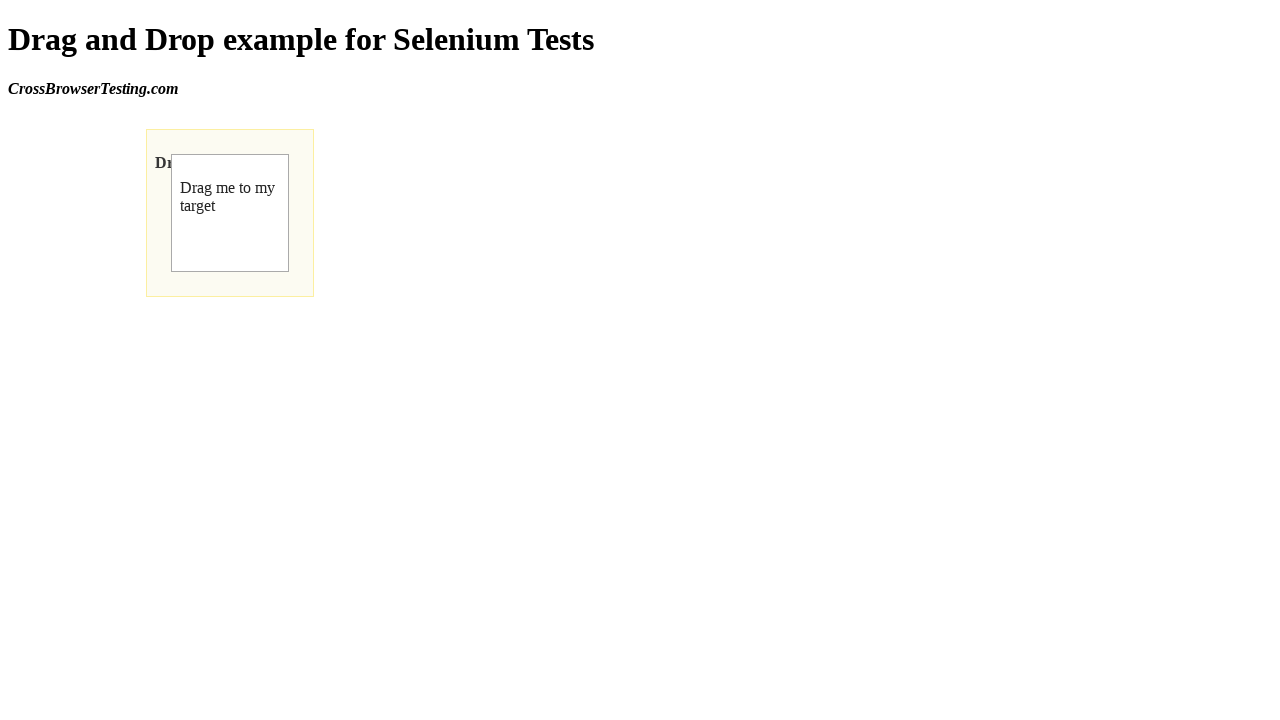